Tests filtering to display only completed items

Starting URL: https://demo.playwright.dev/todomvc

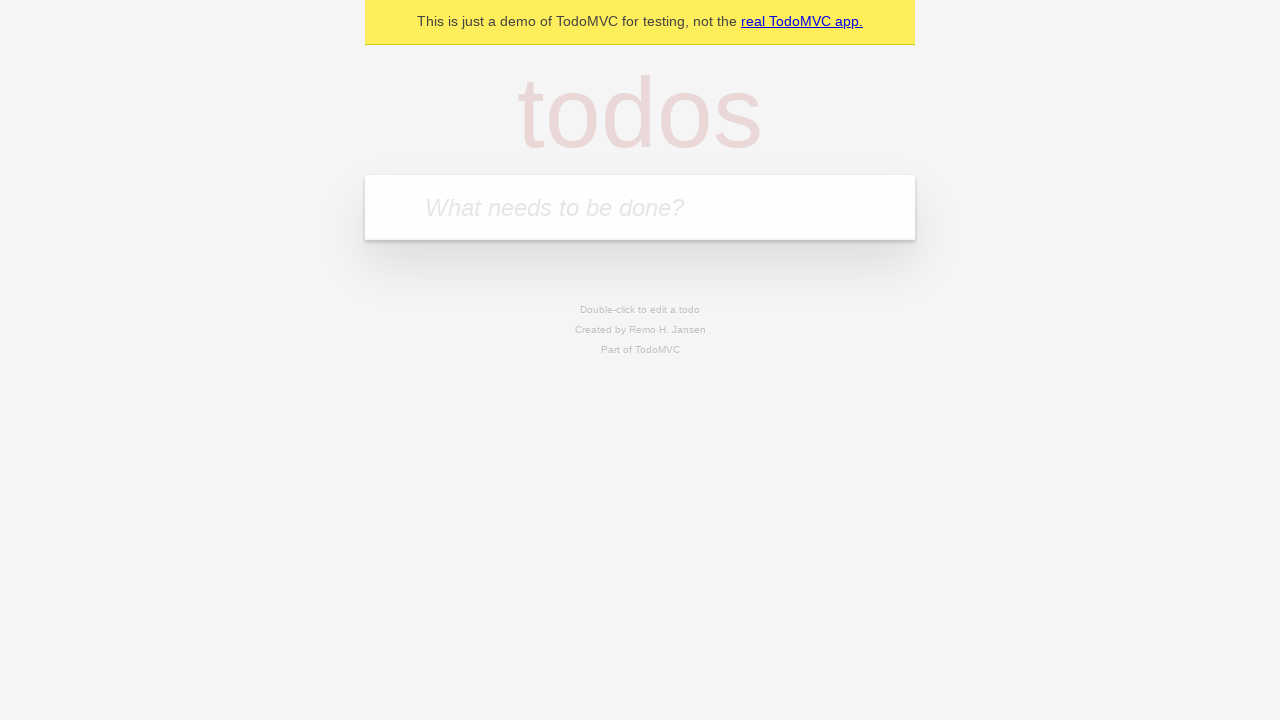

Filled todo input with 'buy some cheese' on internal:attr=[placeholder="What needs to be done?"i]
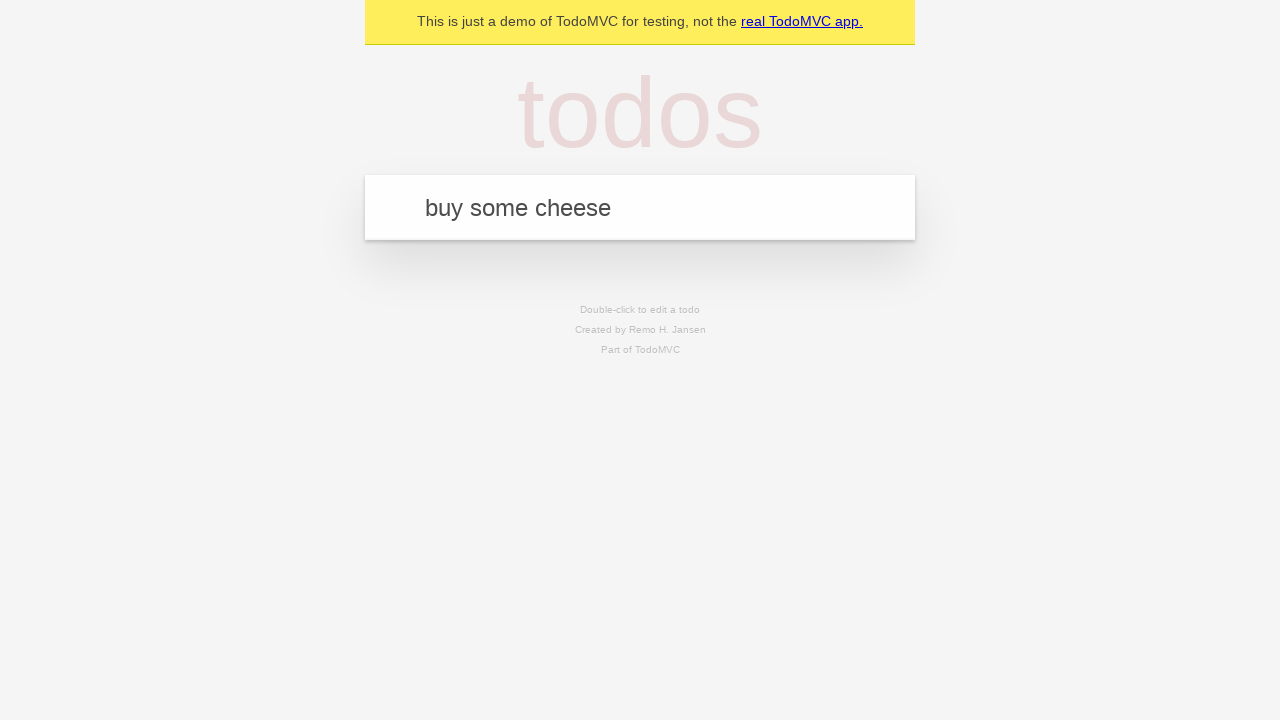

Pressed Enter to add first todo item on internal:attr=[placeholder="What needs to be done?"i]
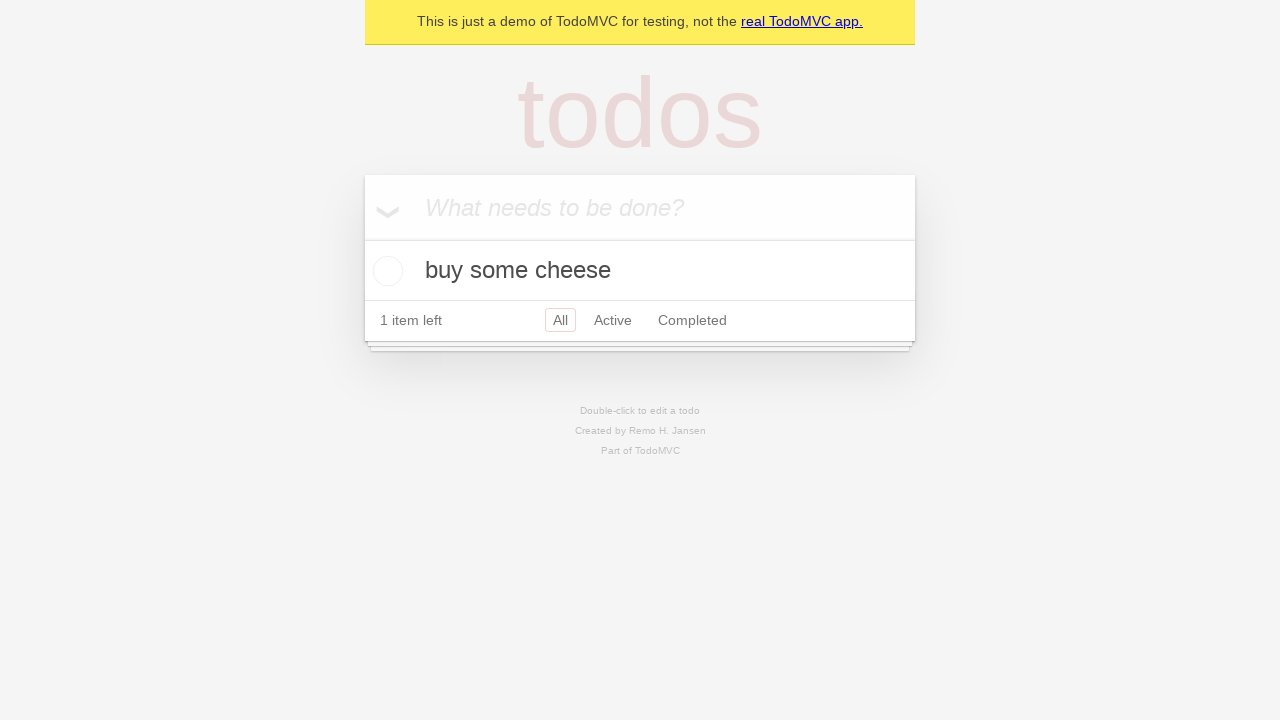

Filled todo input with 'feed the cat' on internal:attr=[placeholder="What needs to be done?"i]
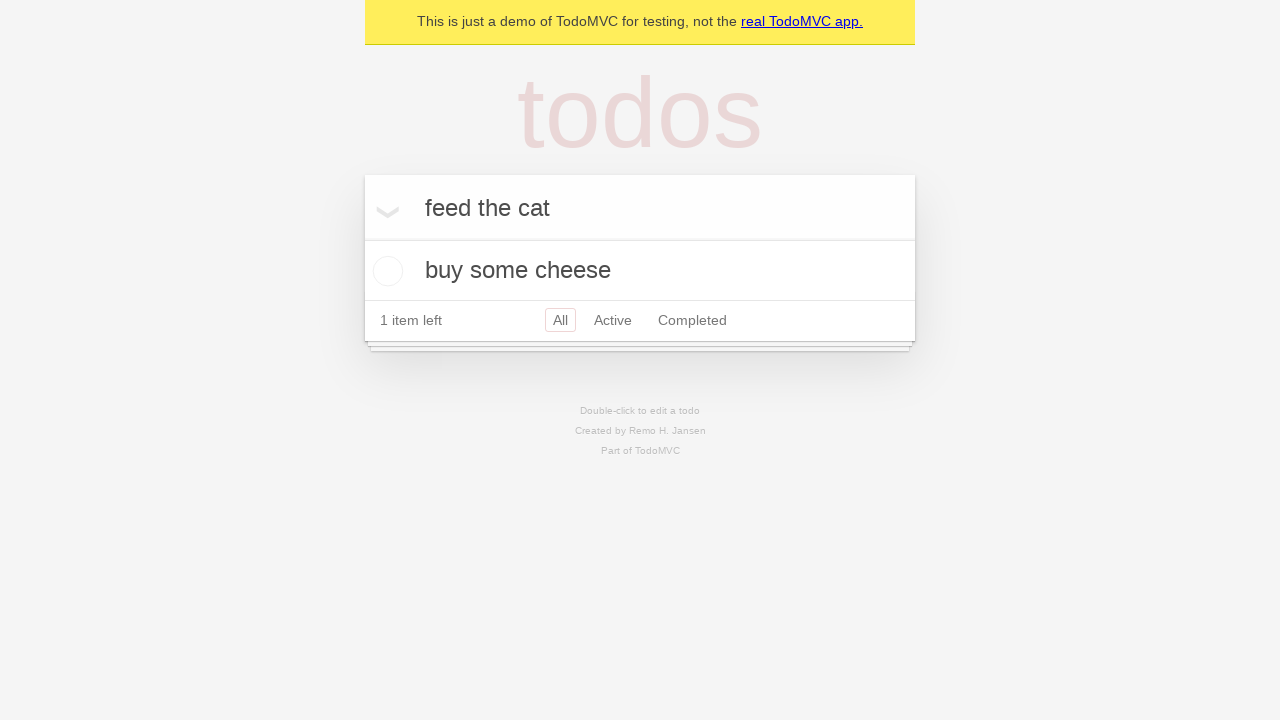

Pressed Enter to add second todo item on internal:attr=[placeholder="What needs to be done?"i]
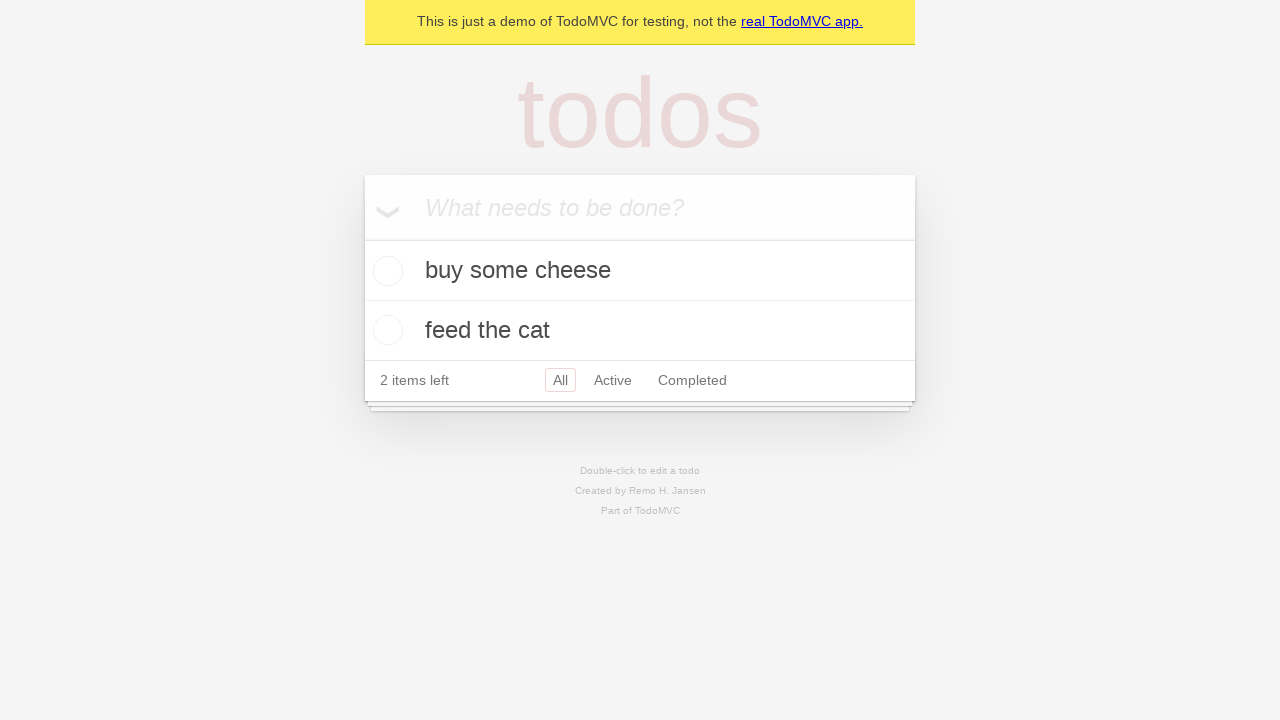

Filled todo input with 'book a doctors appointment' on internal:attr=[placeholder="What needs to be done?"i]
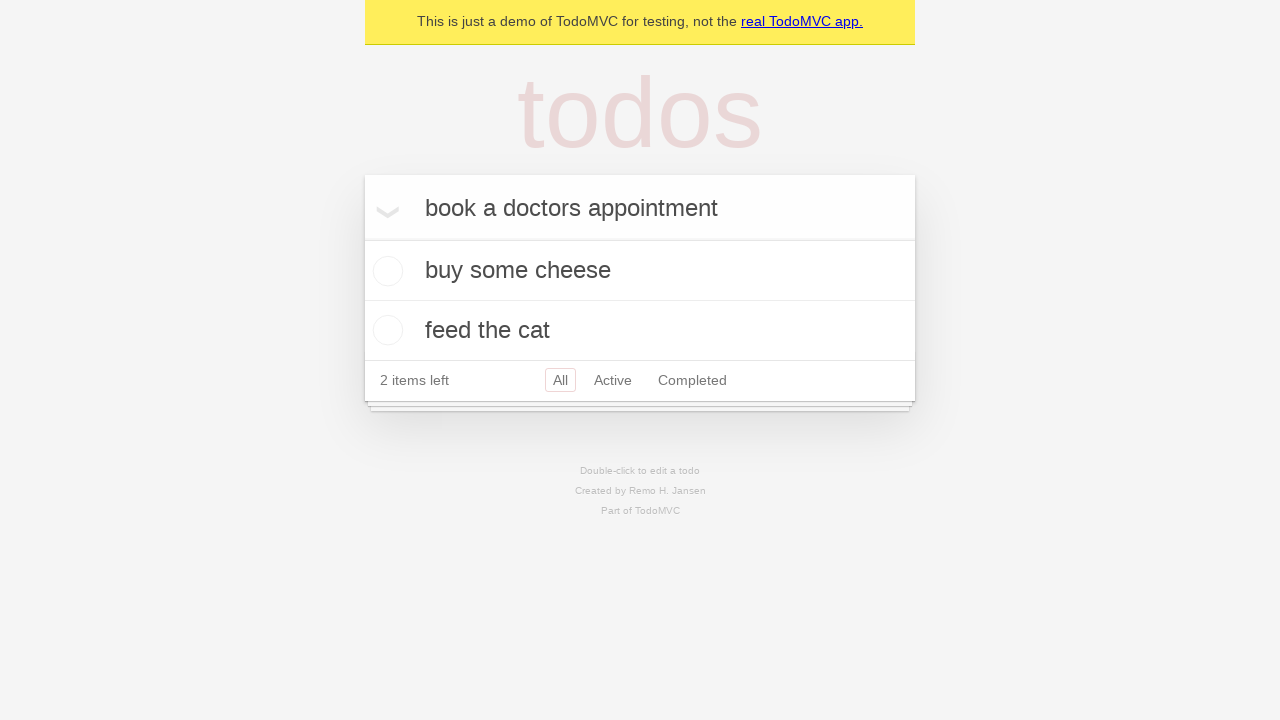

Pressed Enter to add third todo item on internal:attr=[placeholder="What needs to be done?"i]
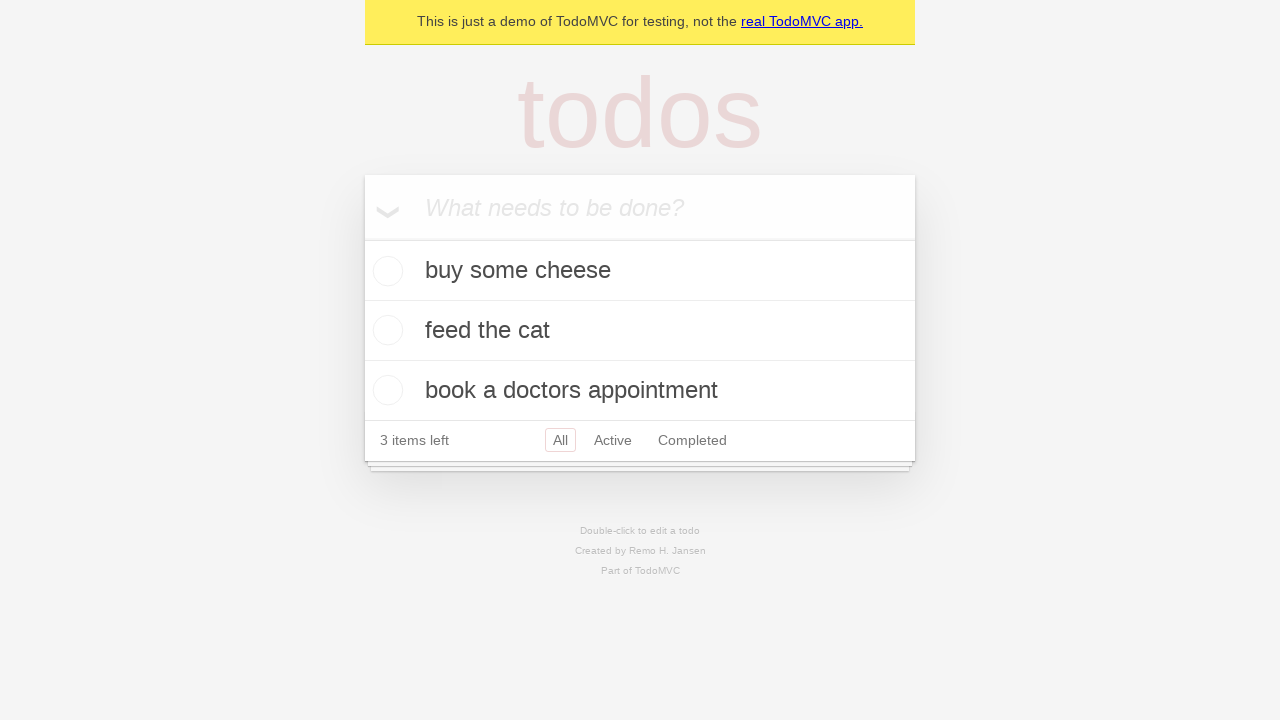

Waited for all three todo items to be loaded
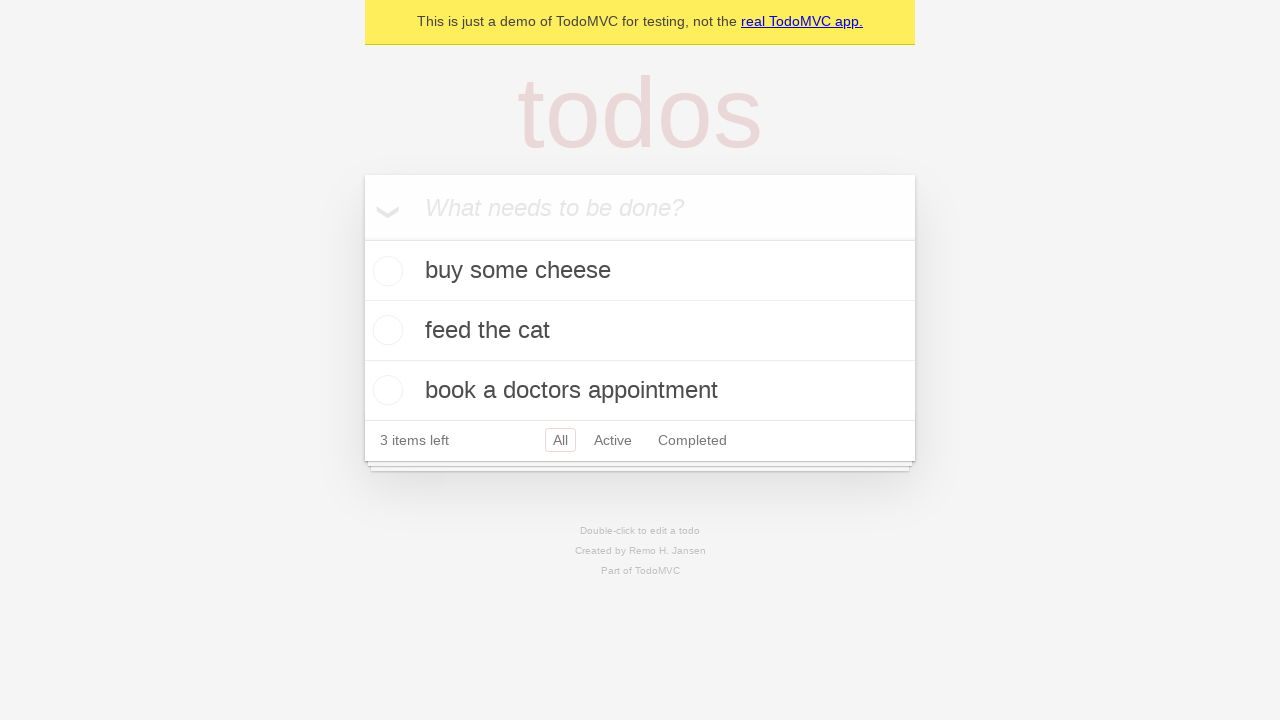

Checked the second todo item as completed at (385, 330) on internal:testid=[data-testid="todo-item"s] >> nth=1 >> internal:role=checkbox
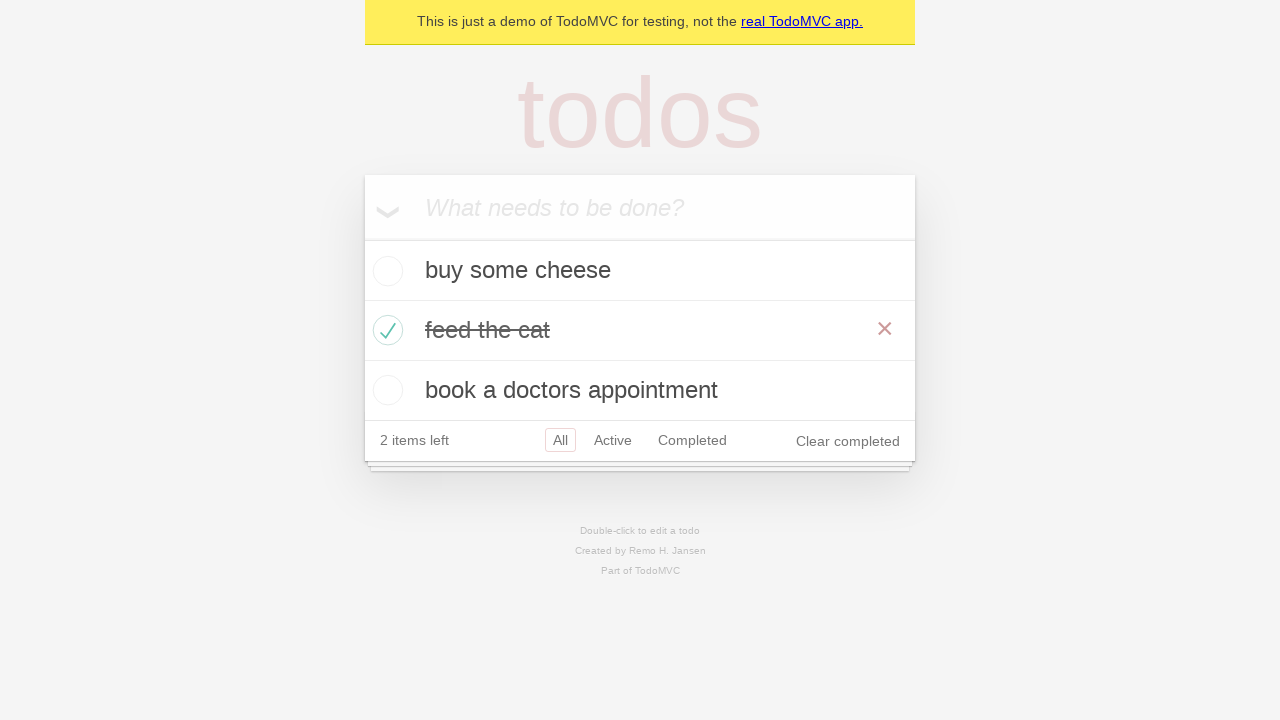

Clicked Completed filter to display only completed items at (692, 440) on internal:role=link[name="Completed"i]
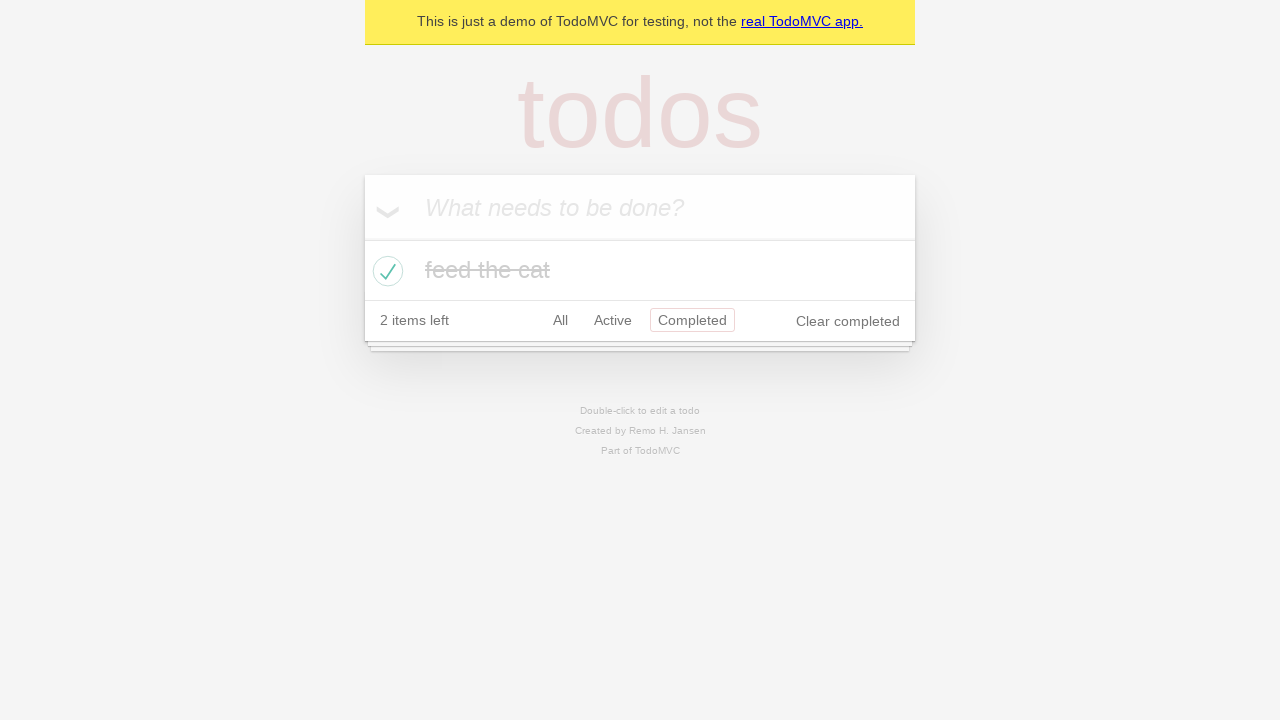

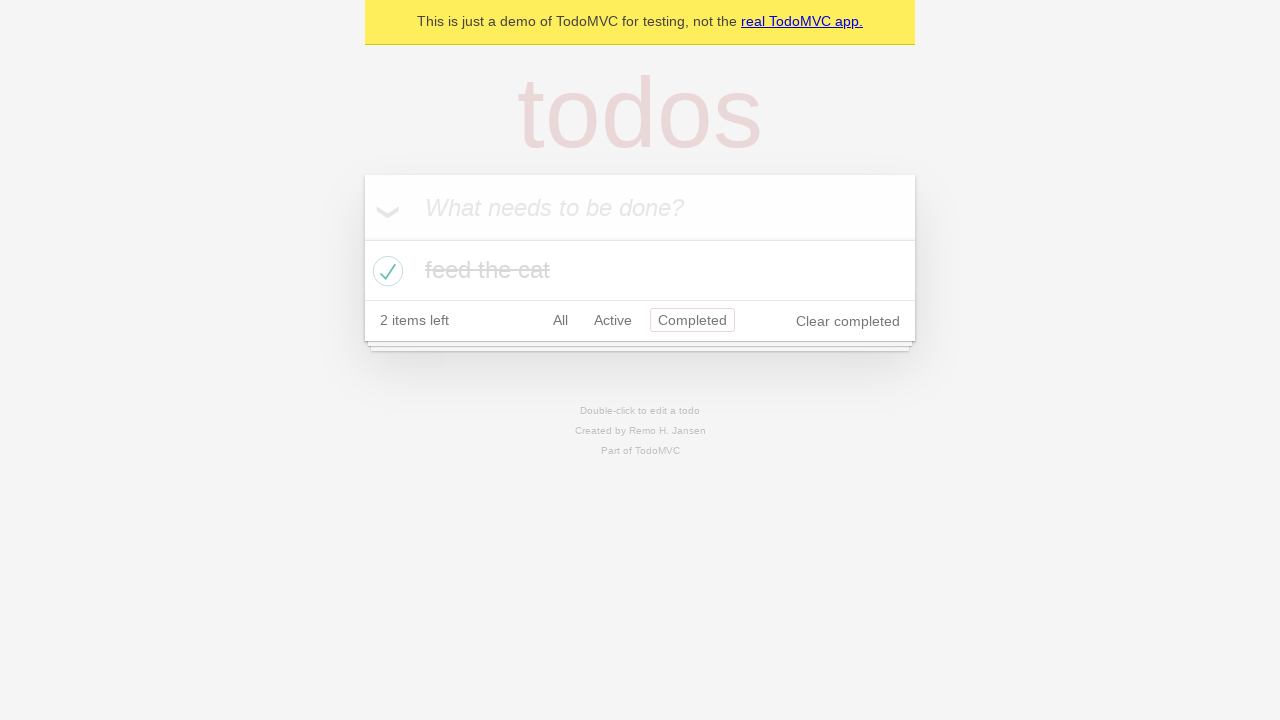